Tests an e-commerce vegetable cart workflow by adding a Tomato to cart, proceeding to checkout, selecting a country, agreeing to terms, and completing the order.

Starting URL: https://rahulshettyacademy.com/seleniumPractise/#/

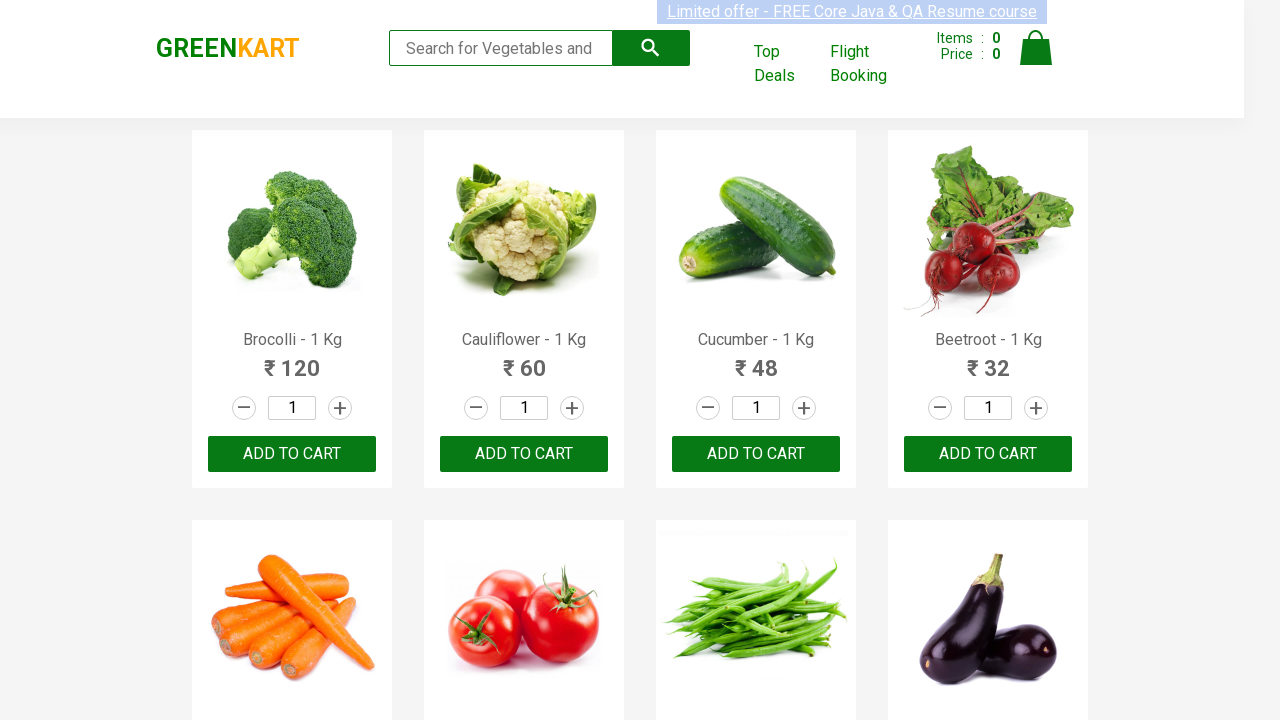

Waited for product names to load
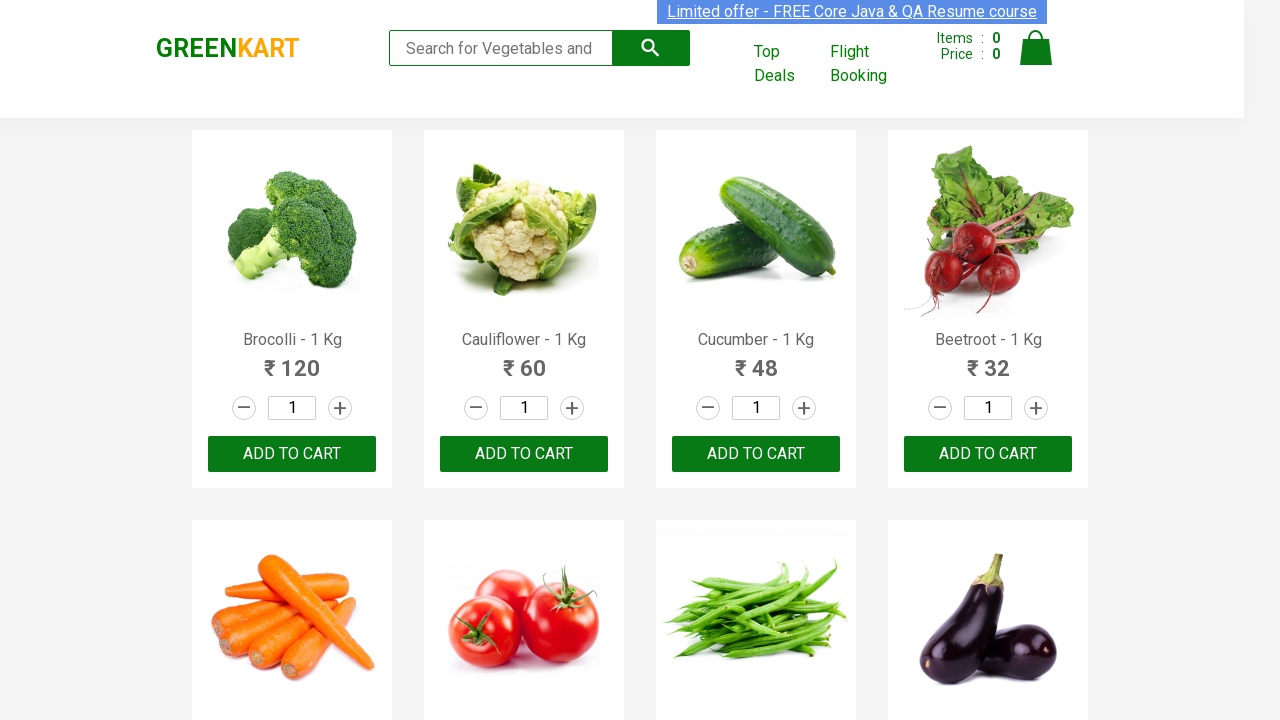

Clicked + button to increase Tomato quantity at (572, 360) on a:has-text('+') >> nth=5
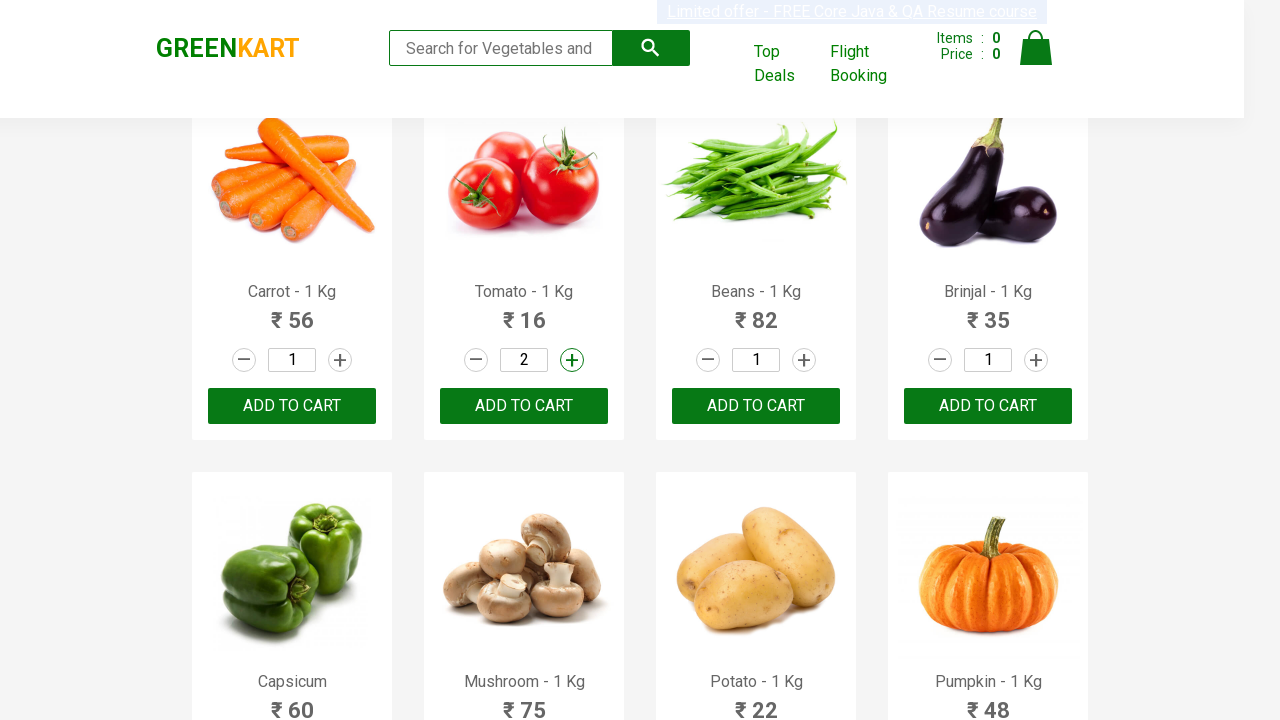

Clicked ADD TO CART button for Tomato product at (524, 406) on button:has-text('ADD TO CART') >> nth=5
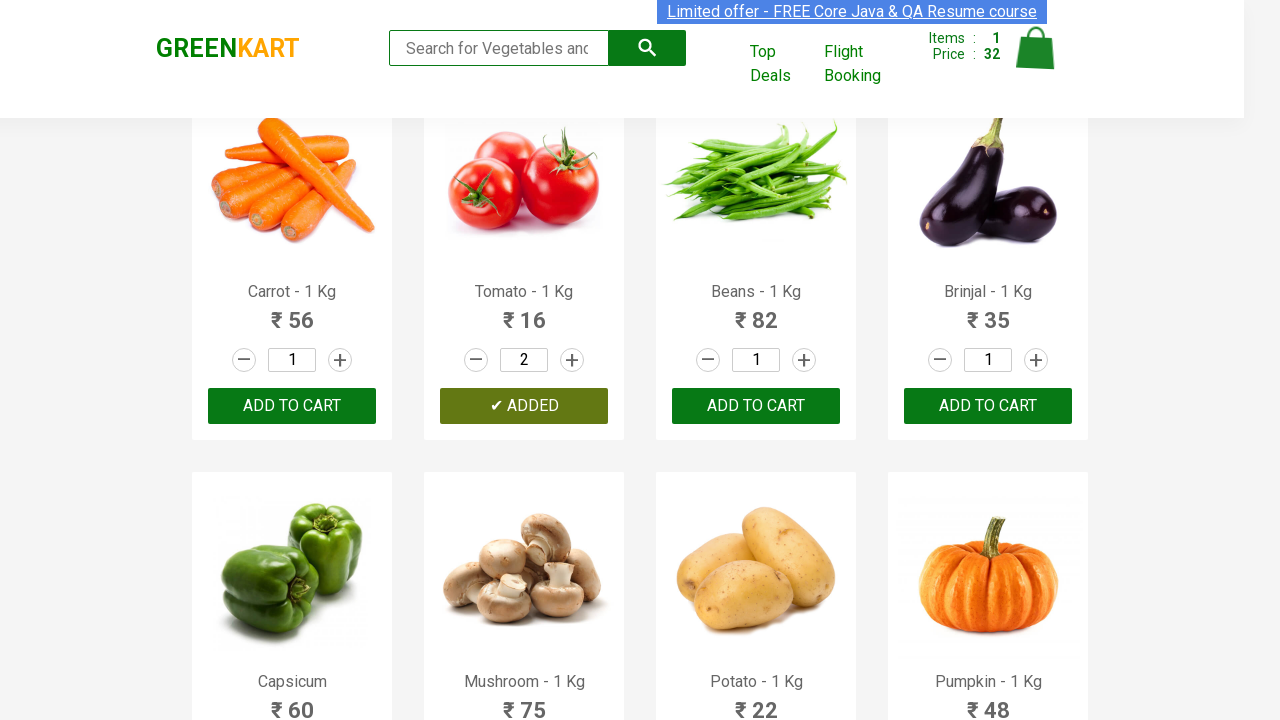

Clicked cart icon to open shopping cart at (1036, 59) on .cart-icon
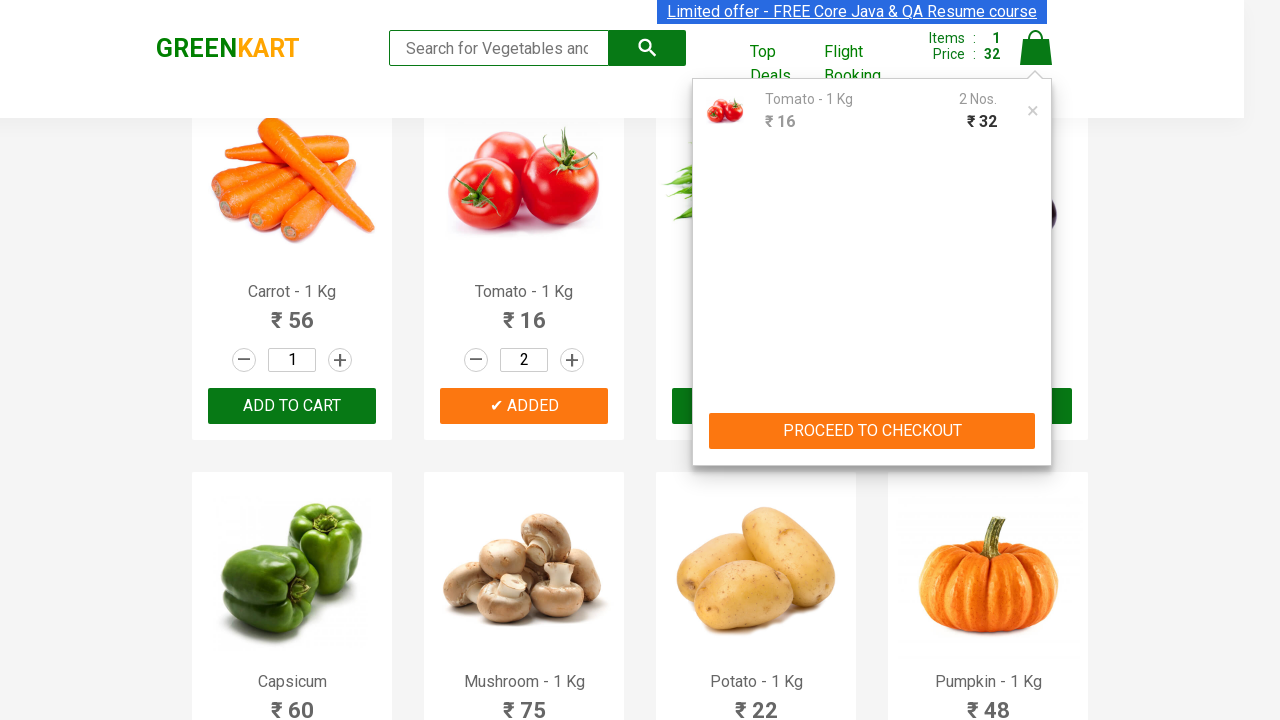

Waited for cart to load
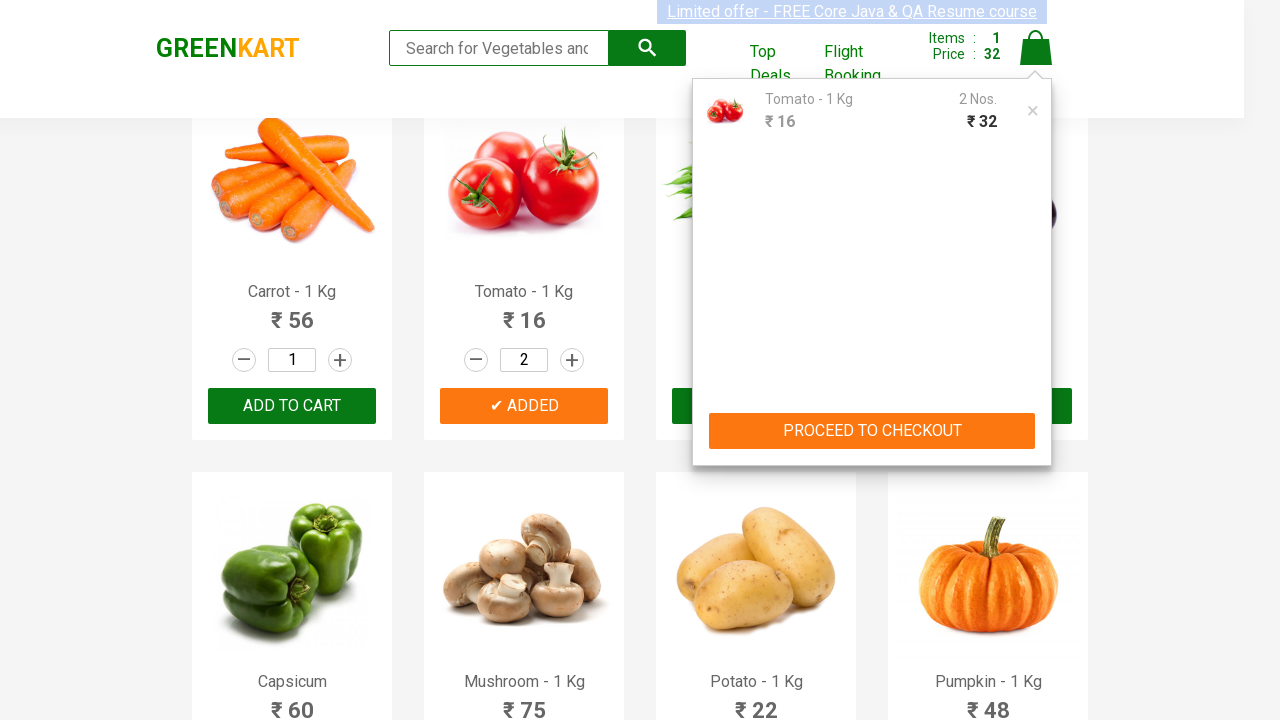

Clicked PROCEED TO CHECKOUT button at (872, 431) on button:has-text('PROCEED TO CHECKOUT')
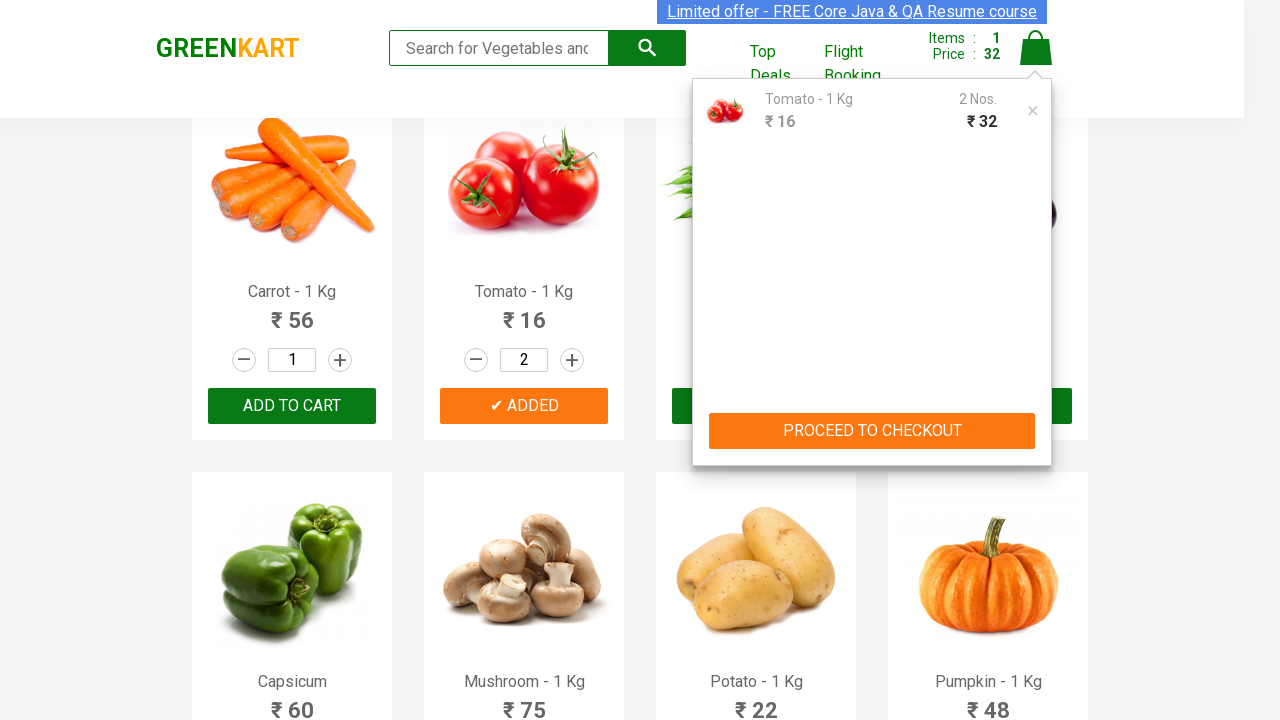

Waited for Place Order button to be available
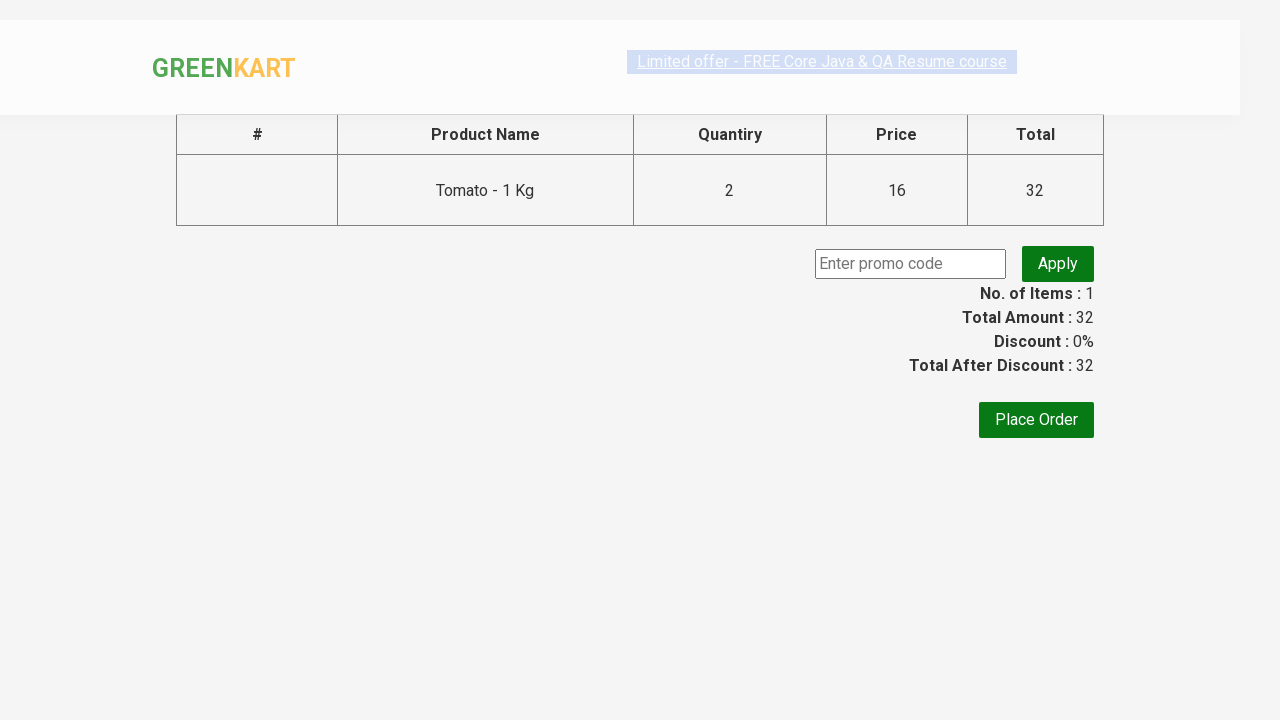

Clicked Place Order button at (1036, 420) on button:has-text('Place Order')
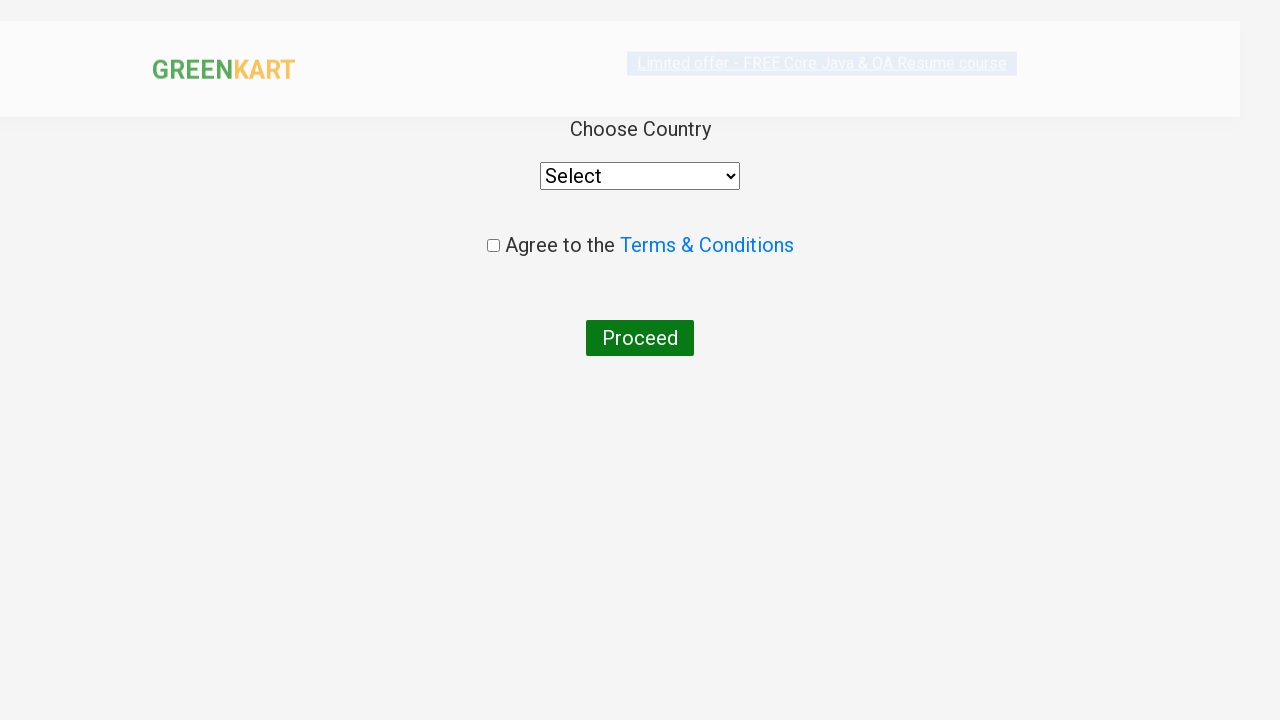

Waited for country dropdown to load
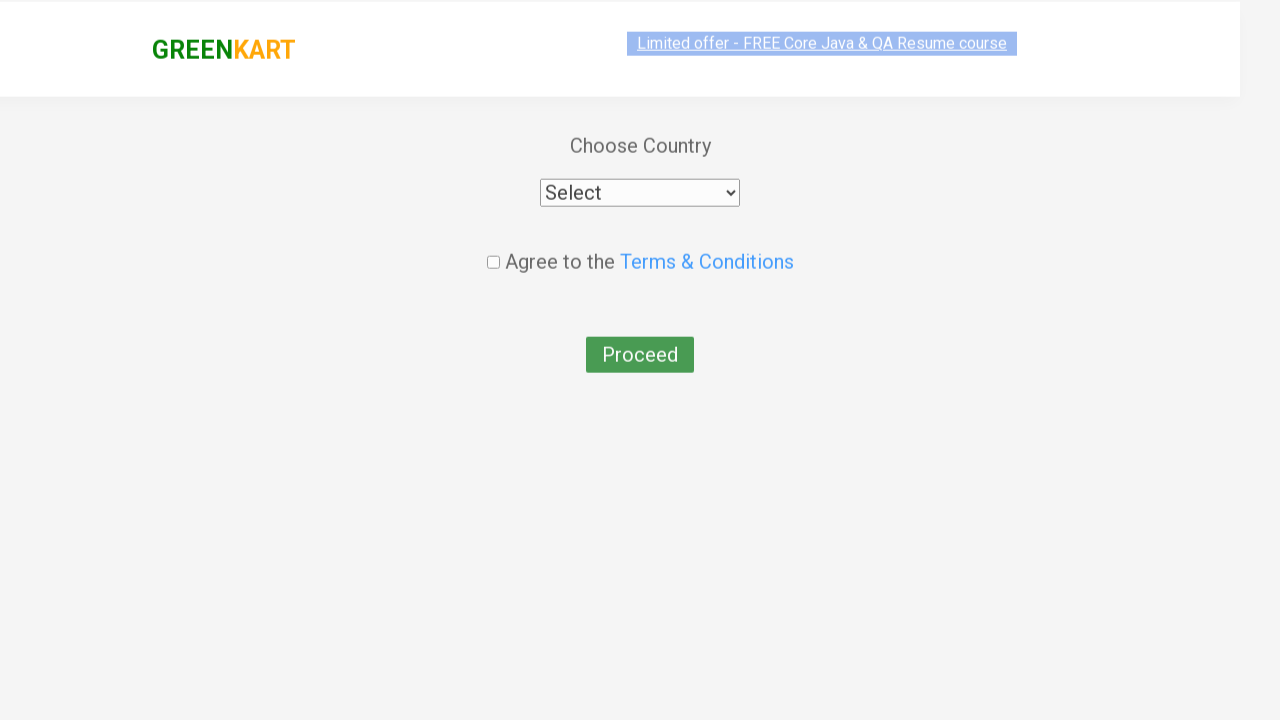

Selected India from country dropdown on select[style='width: 200px;']
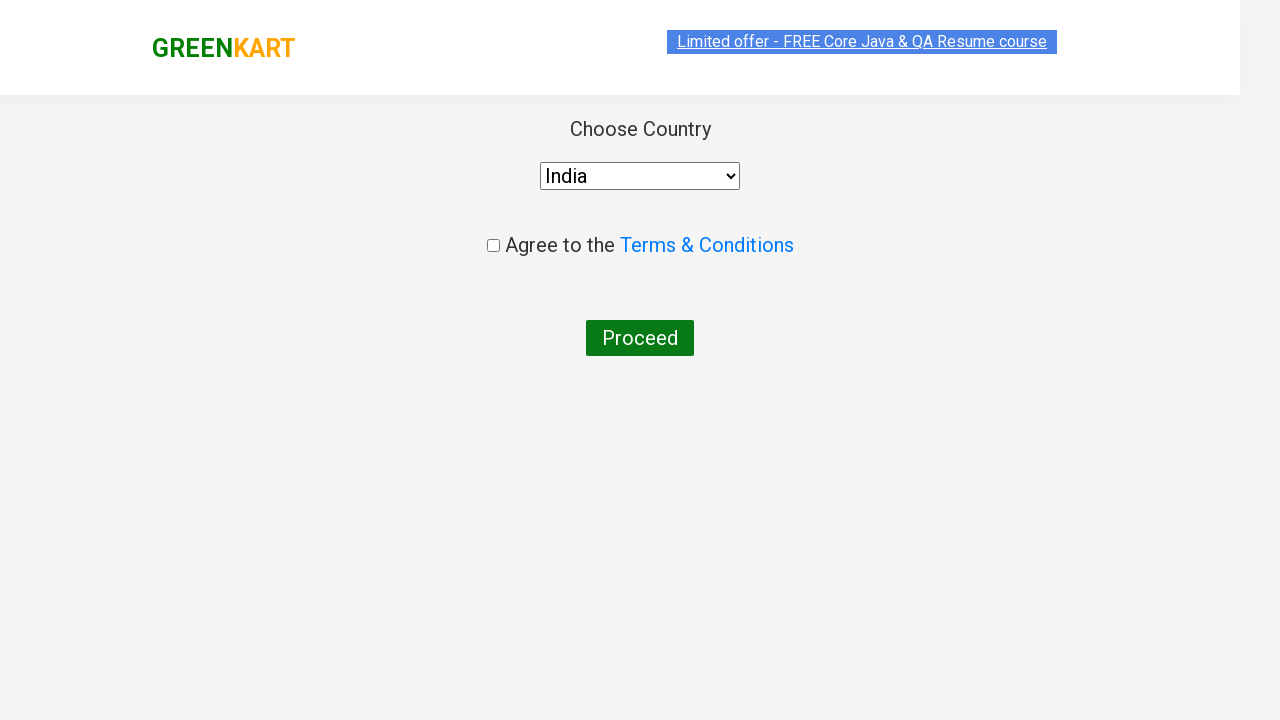

Clicked agree to terms and conditions checkbox at (493, 246) on .chkAgree
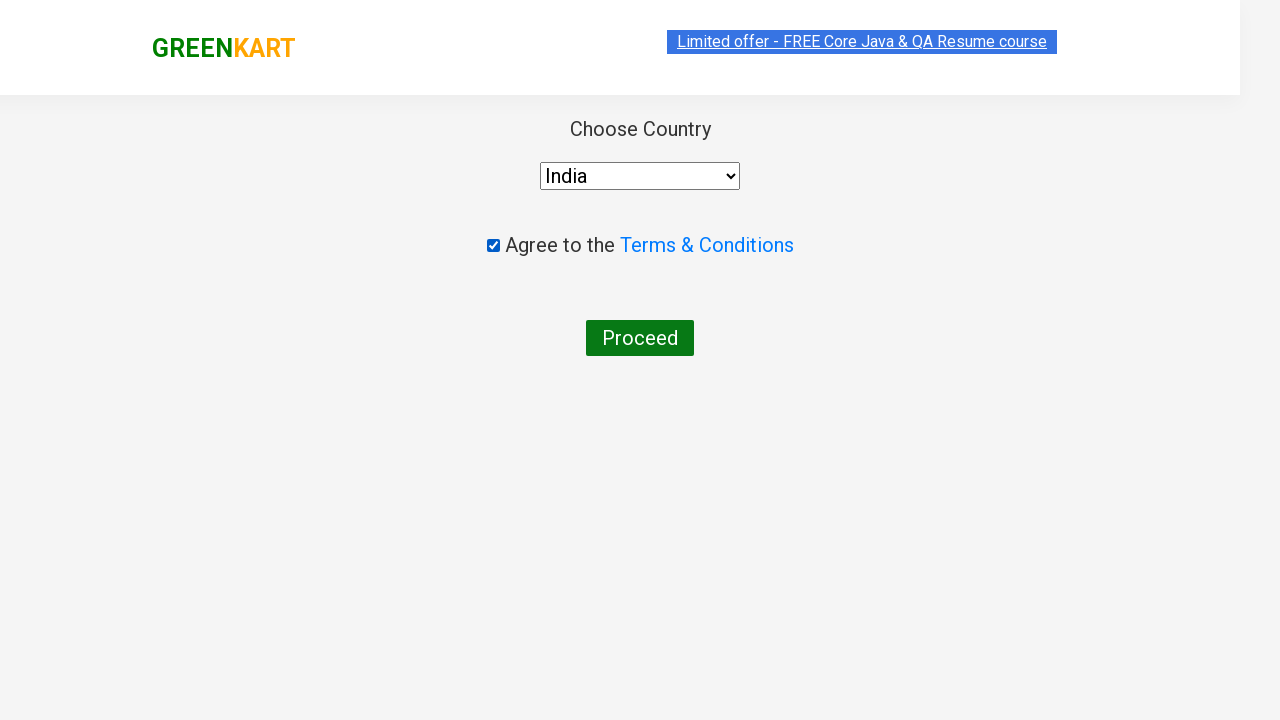

Clicked Proceed button to complete the order at (640, 338) on button:has-text('Proceed')
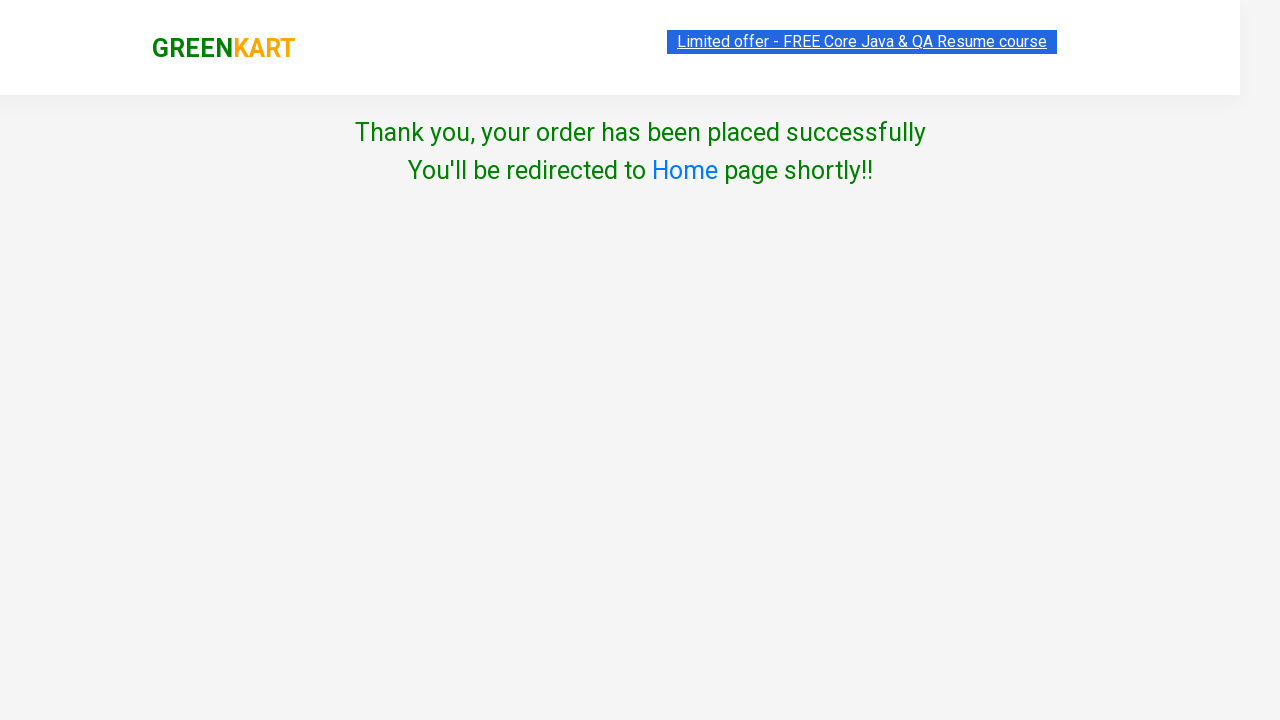

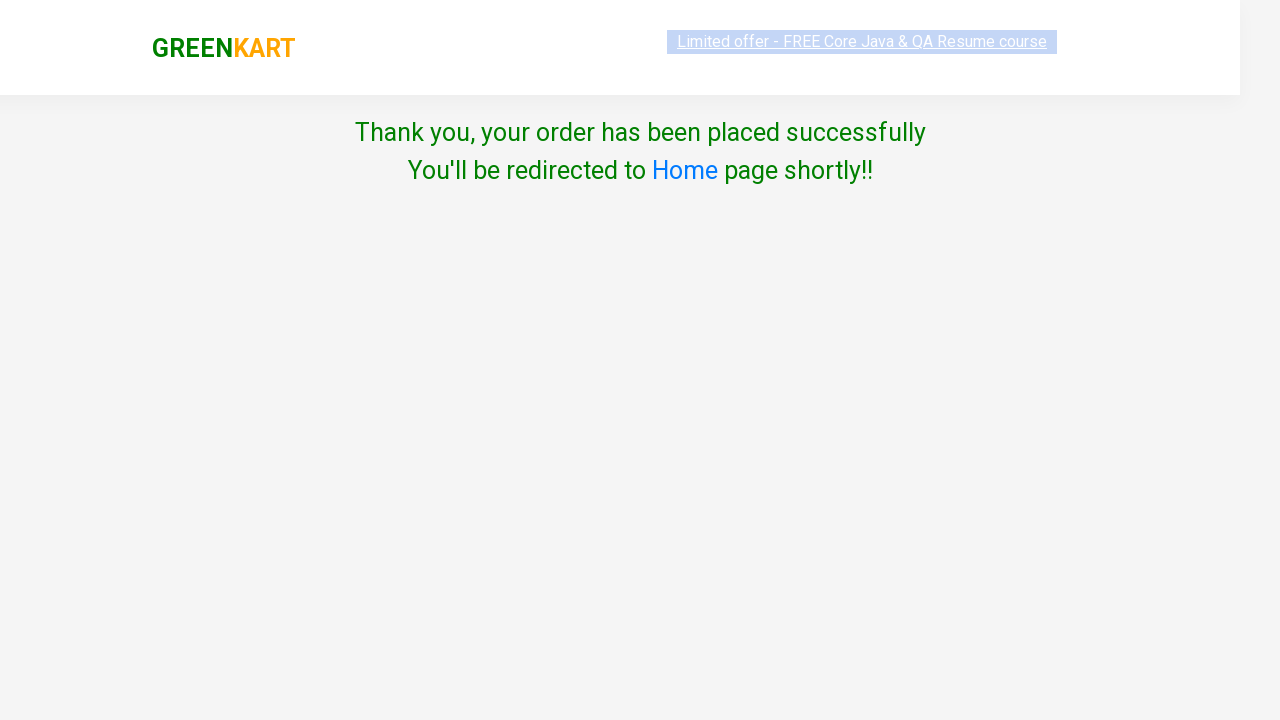